Tests a contact form by filling in name, email, and address fields, then clicking the send button to submit the form.

Starting URL: https://practice.expandtesting.com/contact#

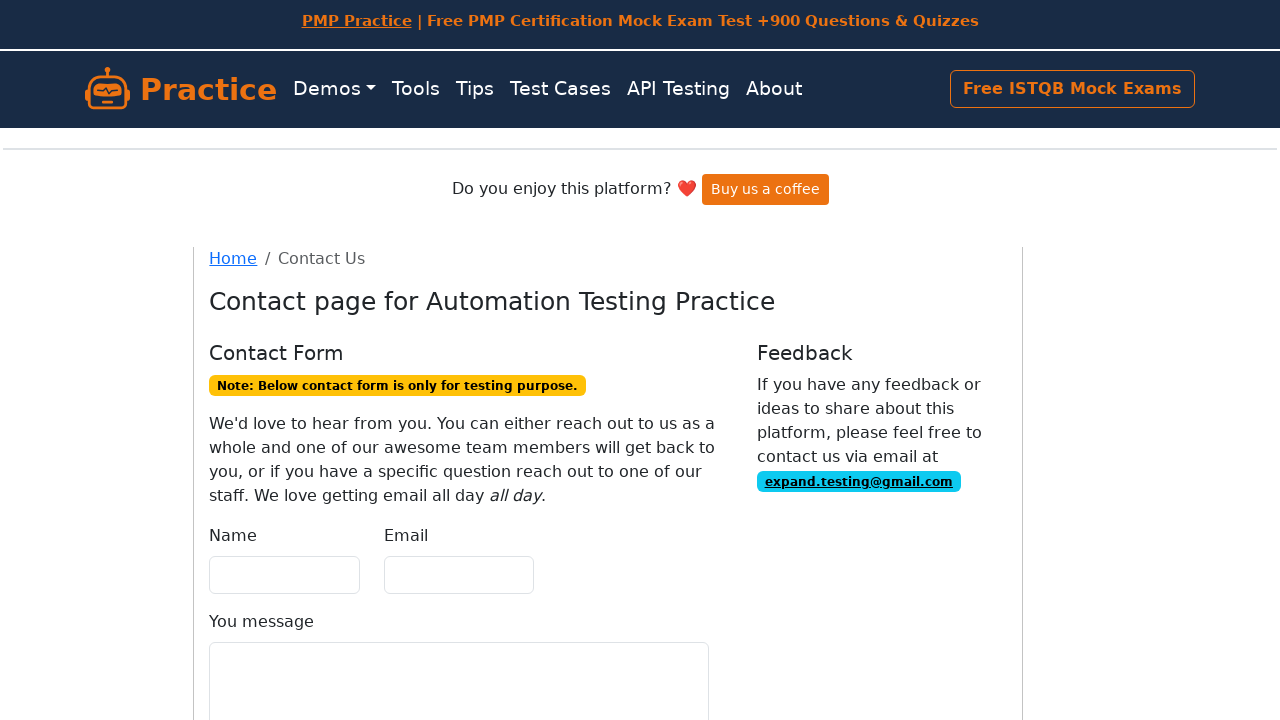

Filled name field with 'Marcus Thompson' on [type*="text"] >> nth=0
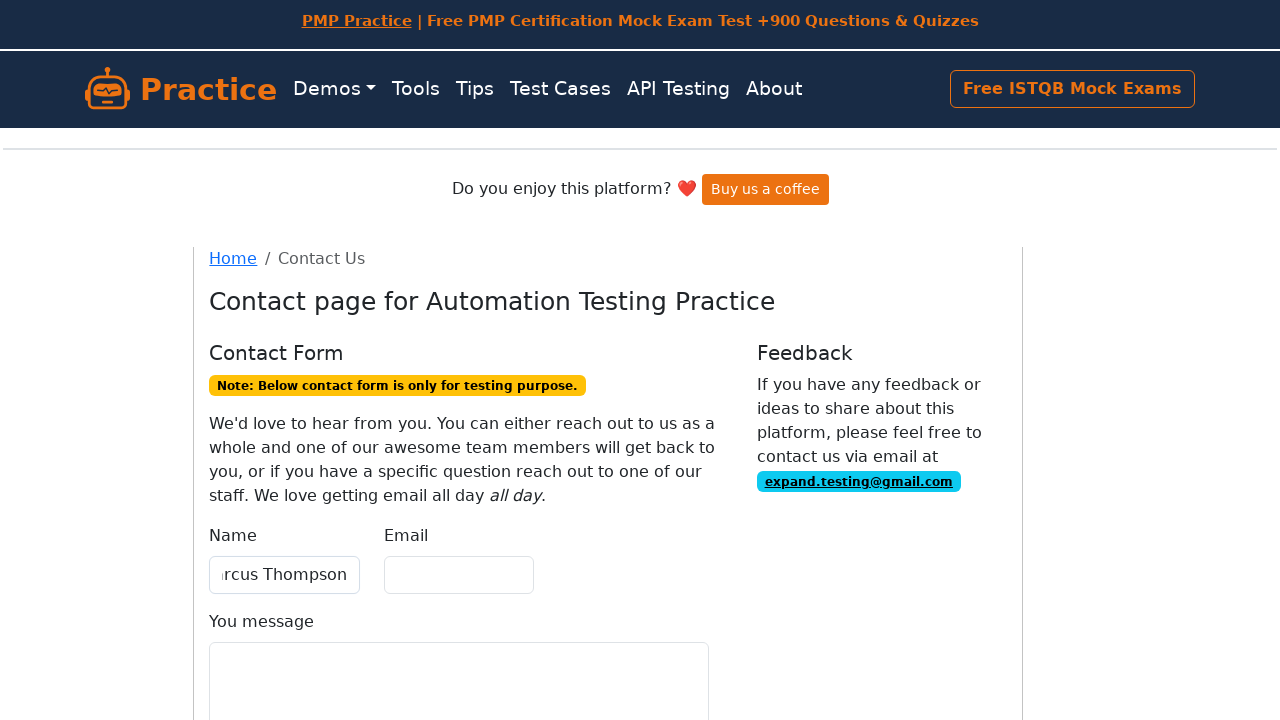

Filled email field with 'marcus.thompson@example.com' on [type*="text"] >> nth=1
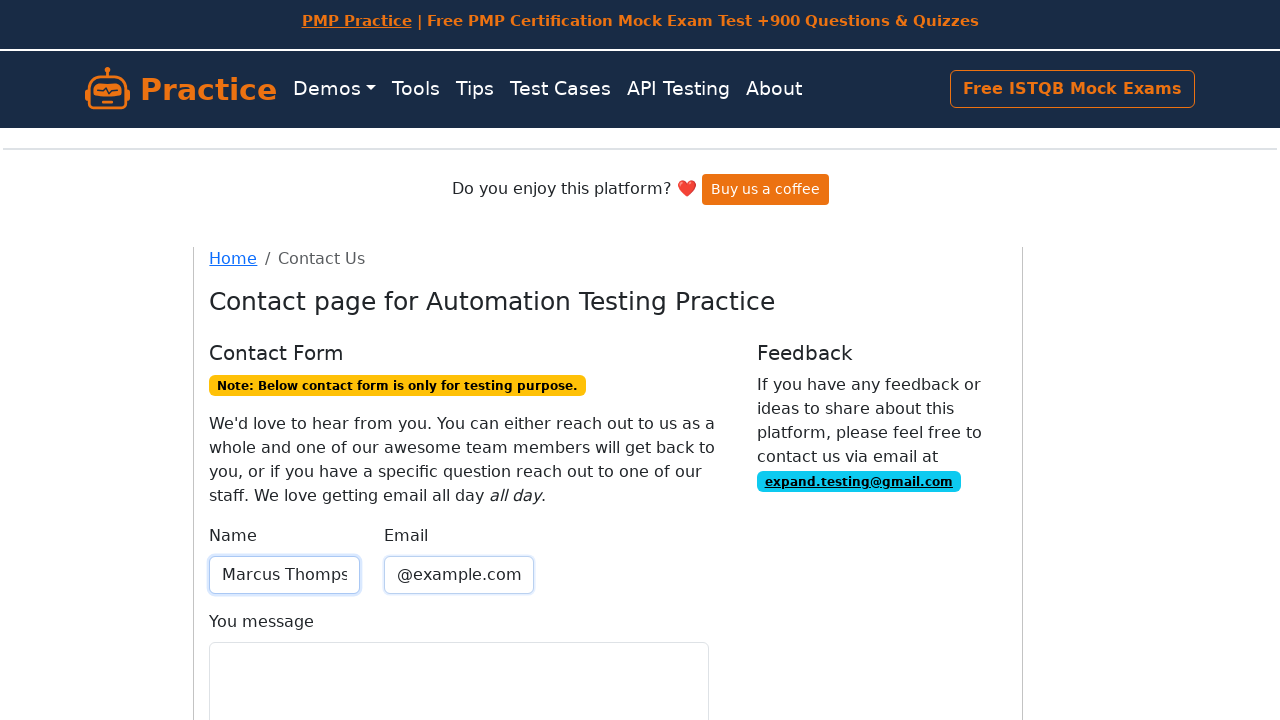

Filled address field with test inquiry message on [name="address"]
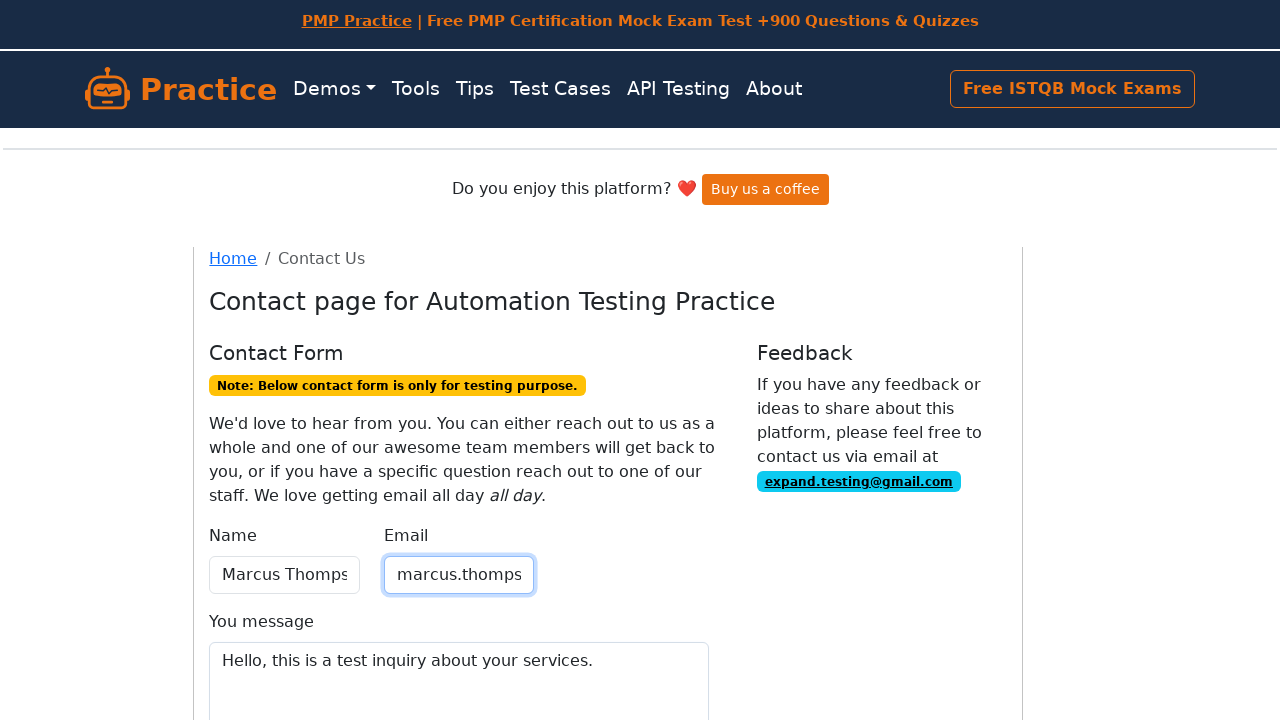

Clicked Send button to submit contact form at (254, 574) on xpath=//a[normalize-space()='Send']
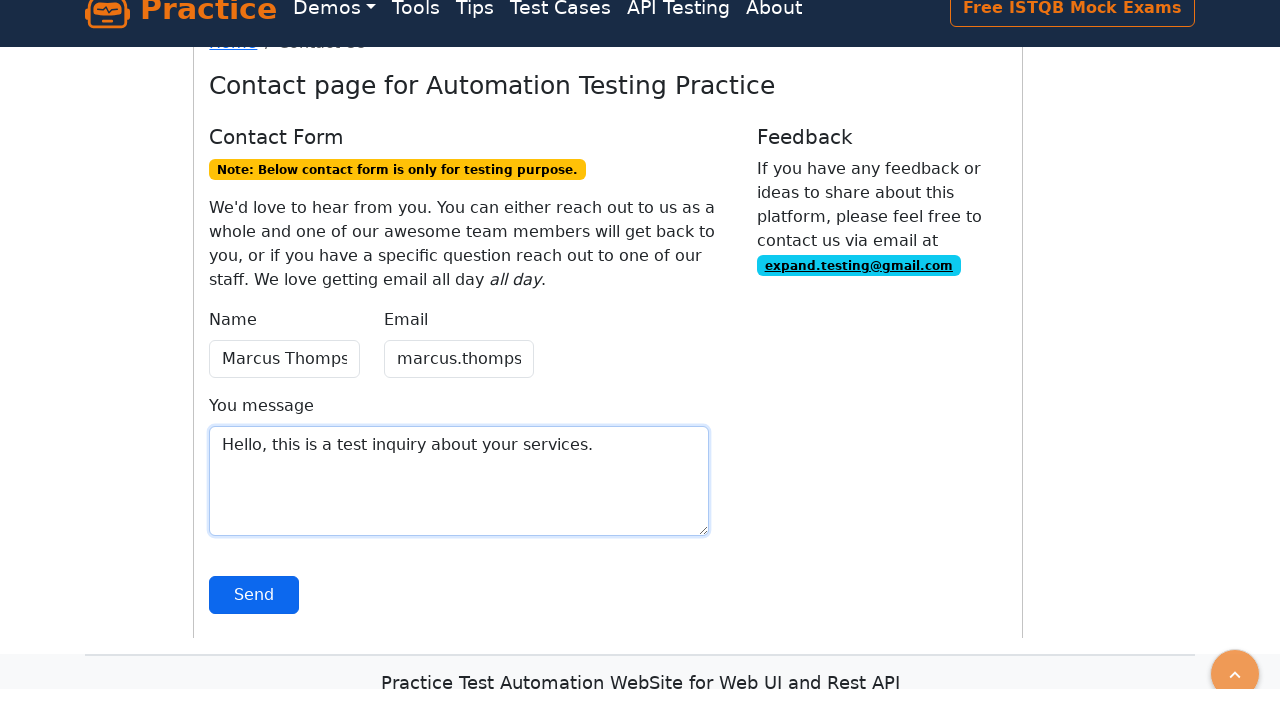

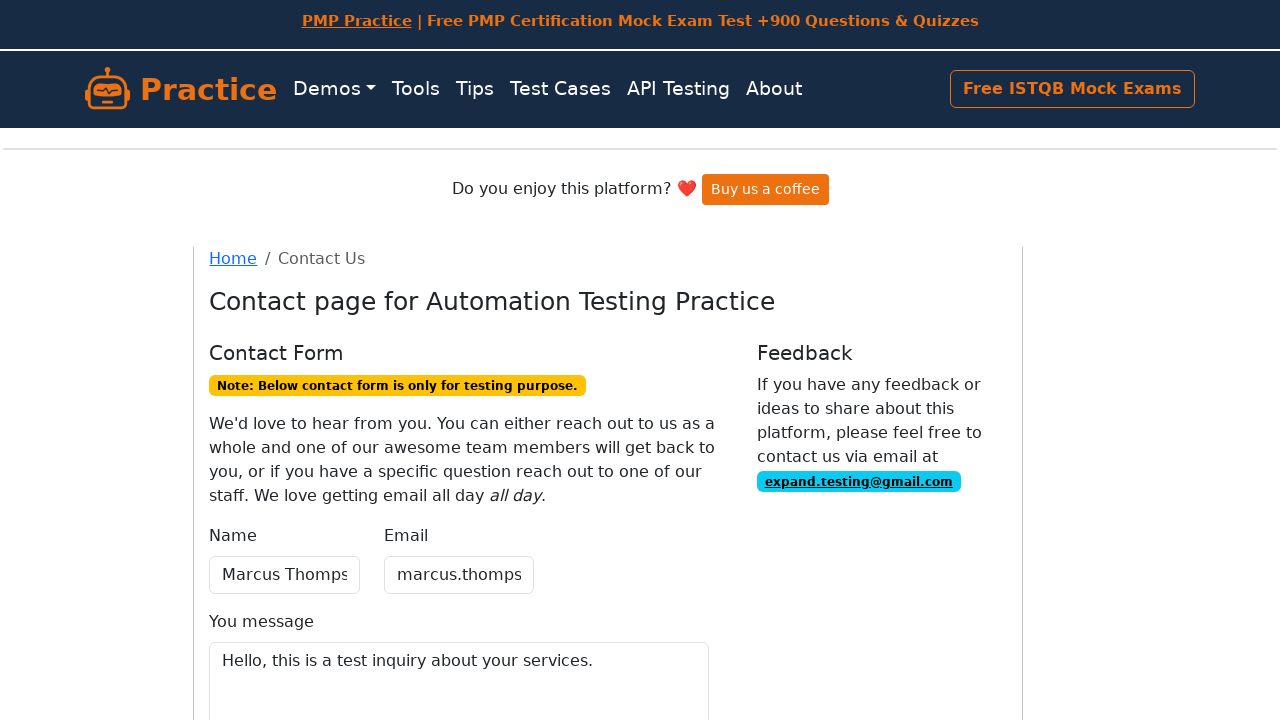